Tests the enter a number task page by submitting a number and verifying the response

Starting URL: https://kristinek.github.io/site/tasks/enter_a_number

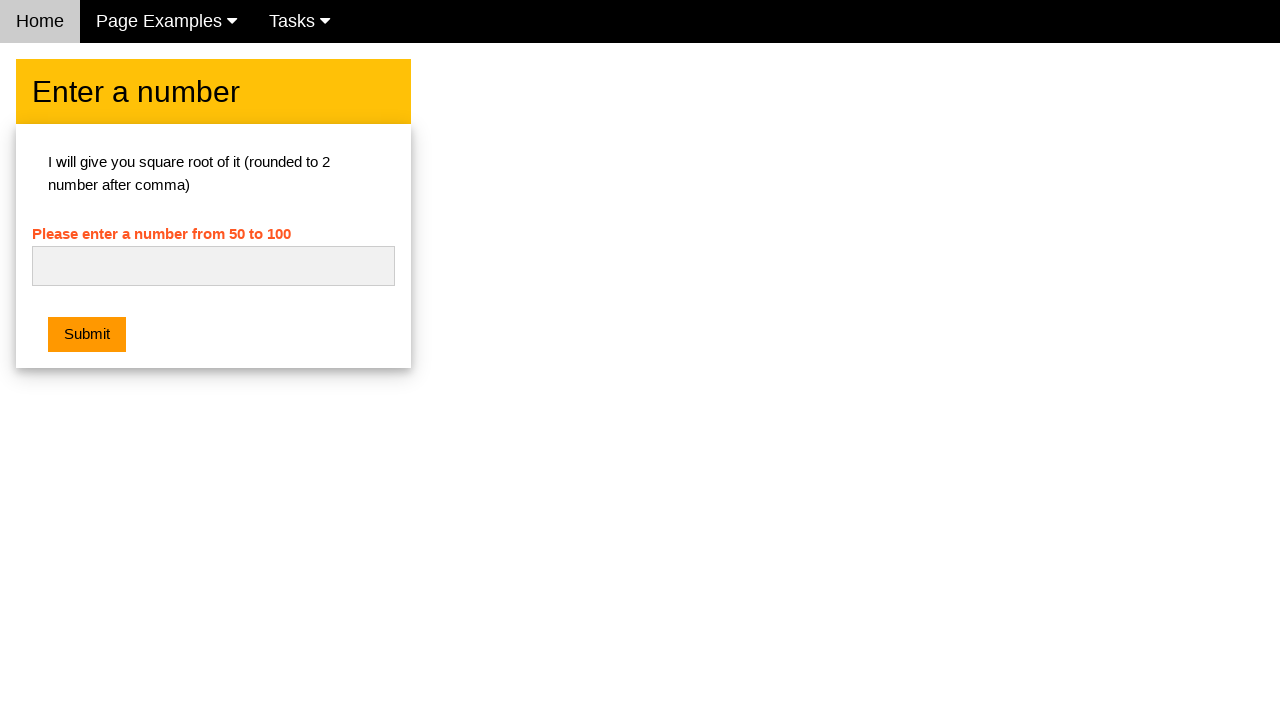

Filled number field with '42' on #numb
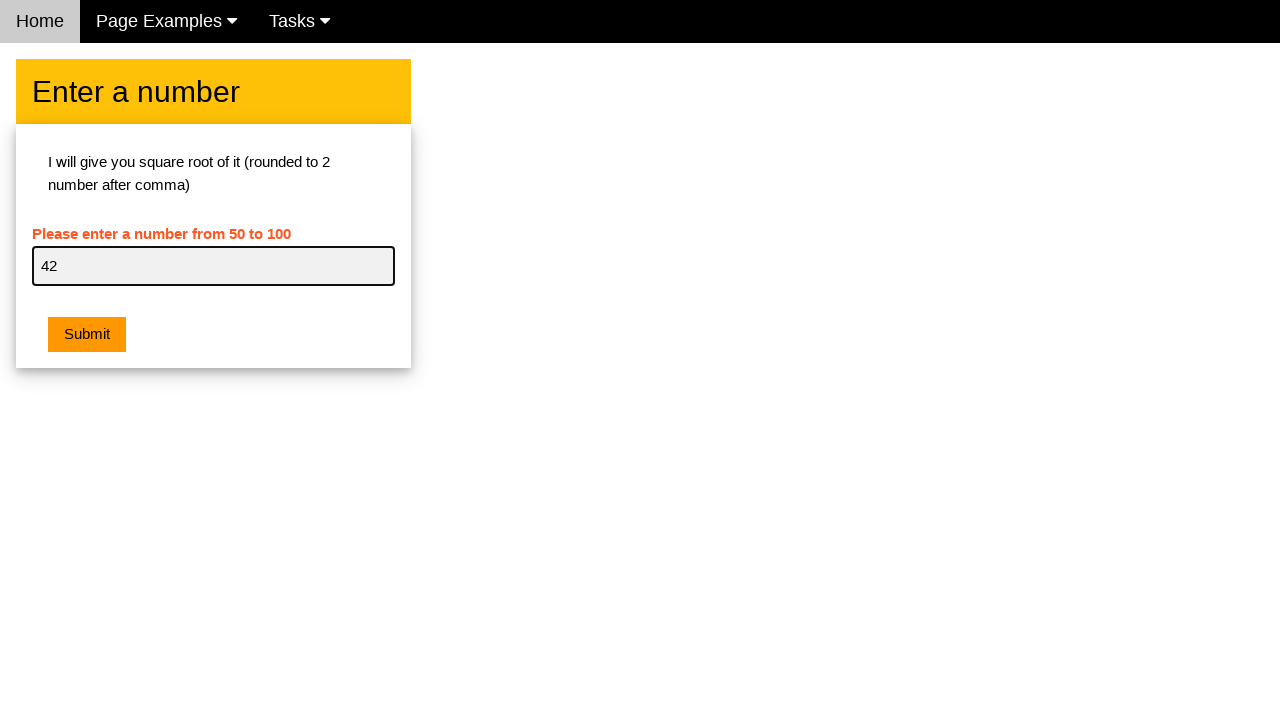

Clicked Submit button at (87, 335) on button.w3-btn.w3-orange.w3-margin
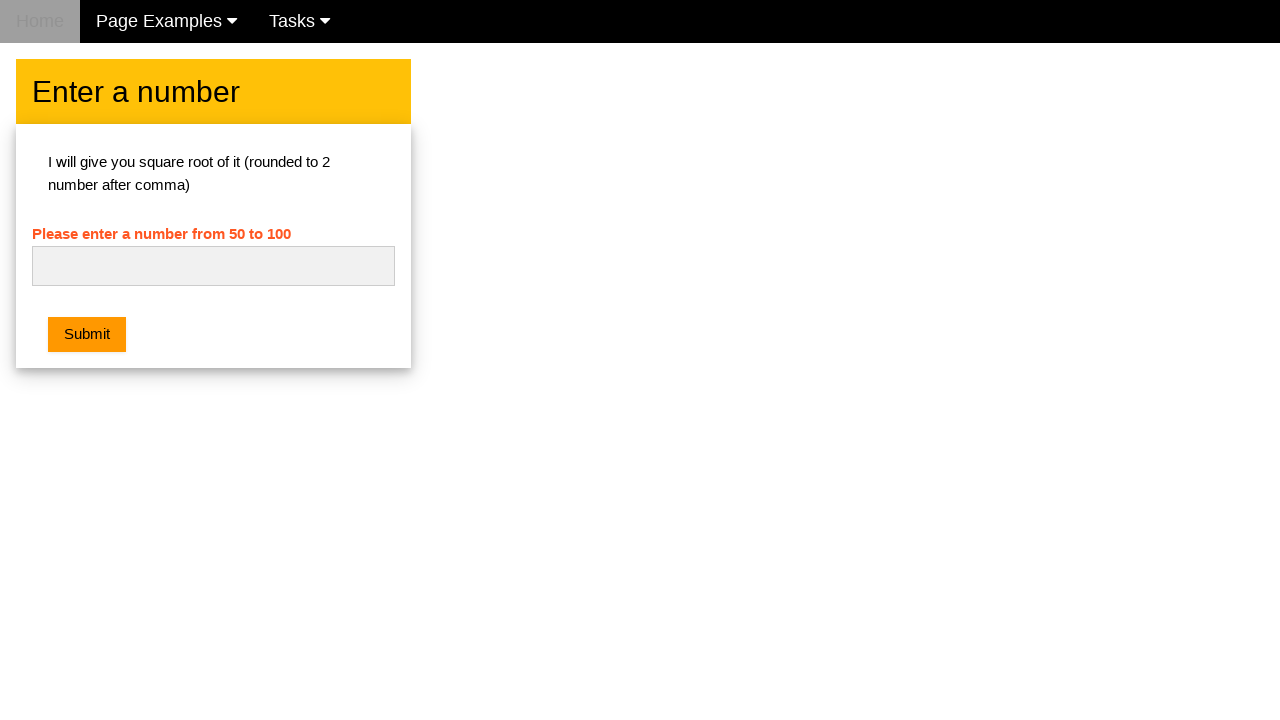

Waited 500ms for response
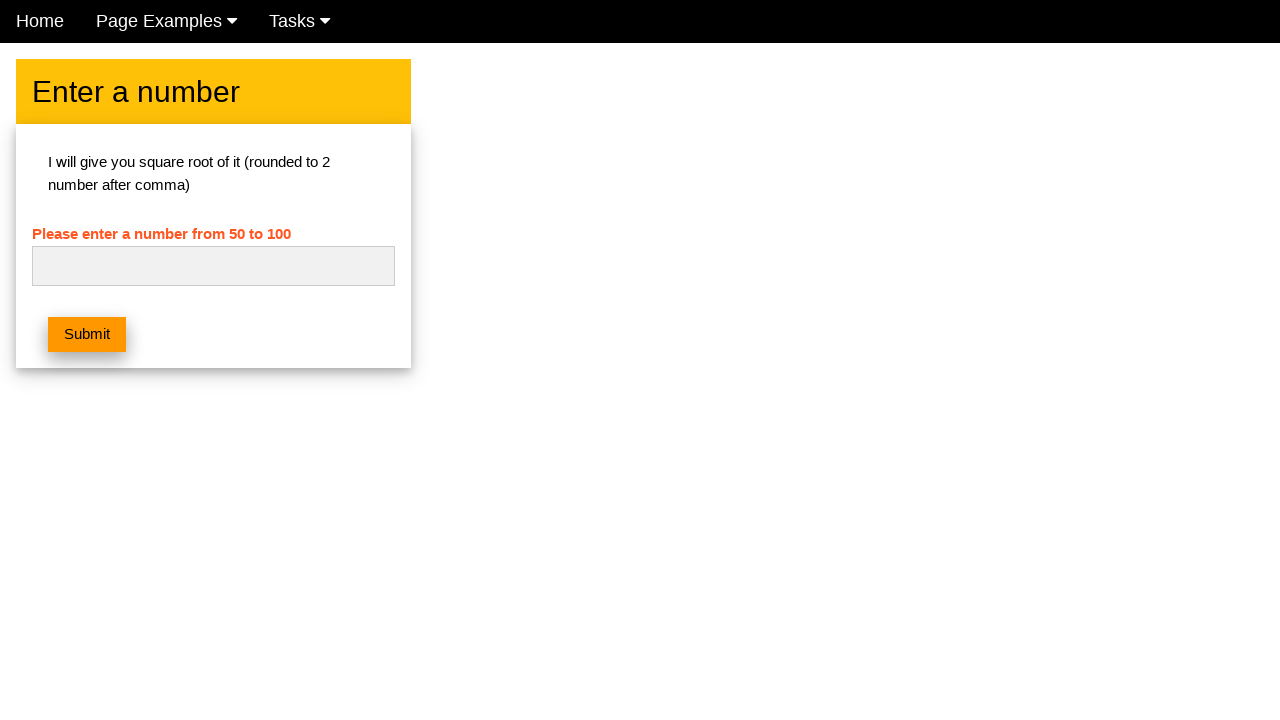

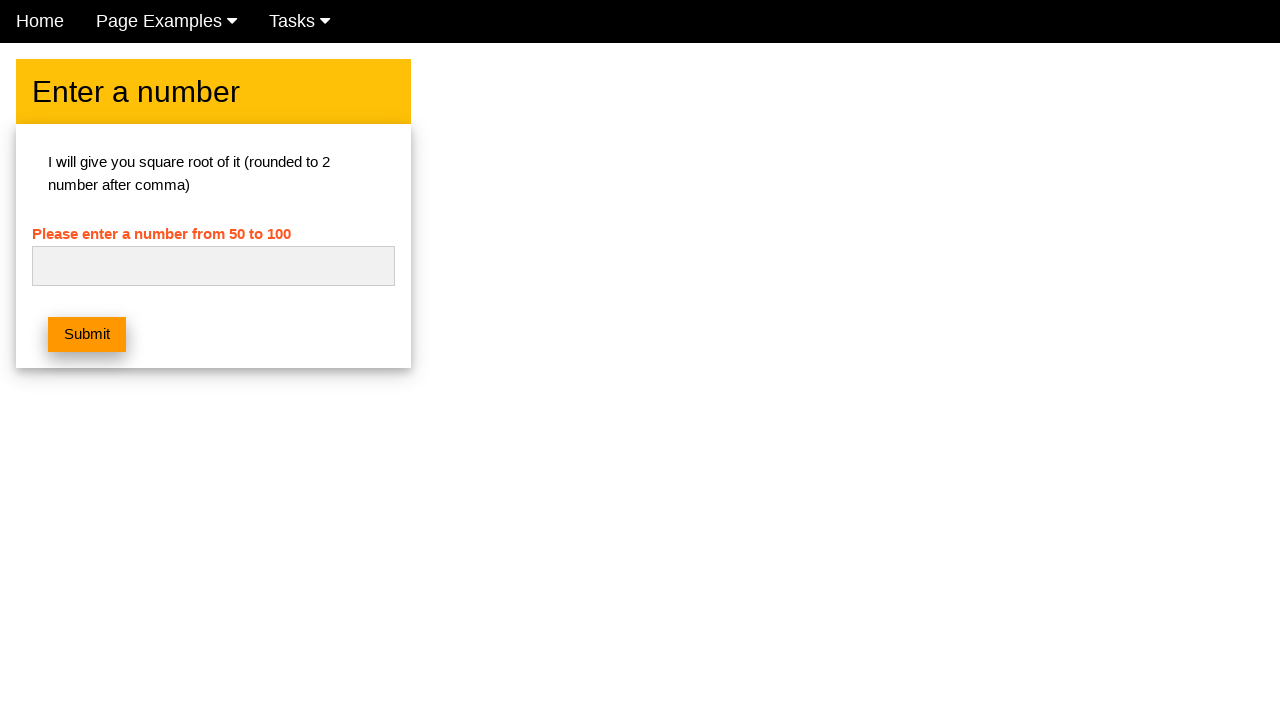